Tests right-click context menu functionality by performing a right-click on a button element to trigger the context menu

Starting URL: https://swisnl.github.io/jQuery-contextMenu/demo.html

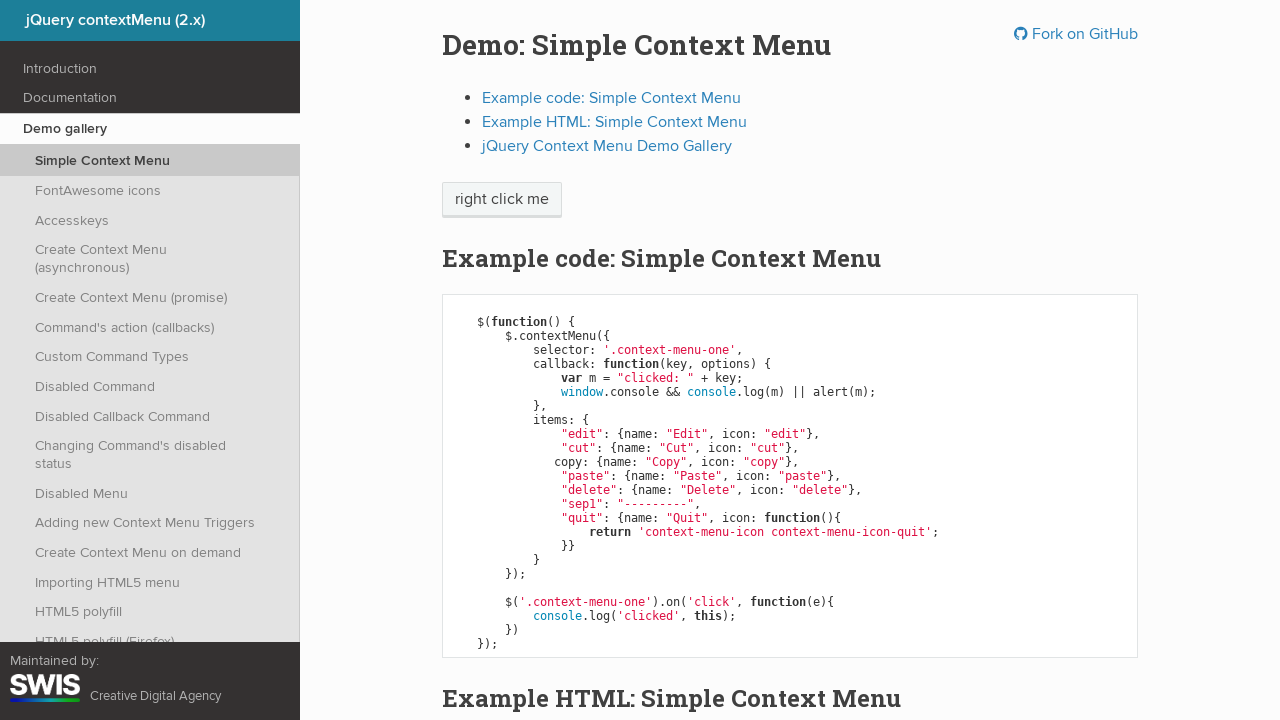

Located the context menu trigger button
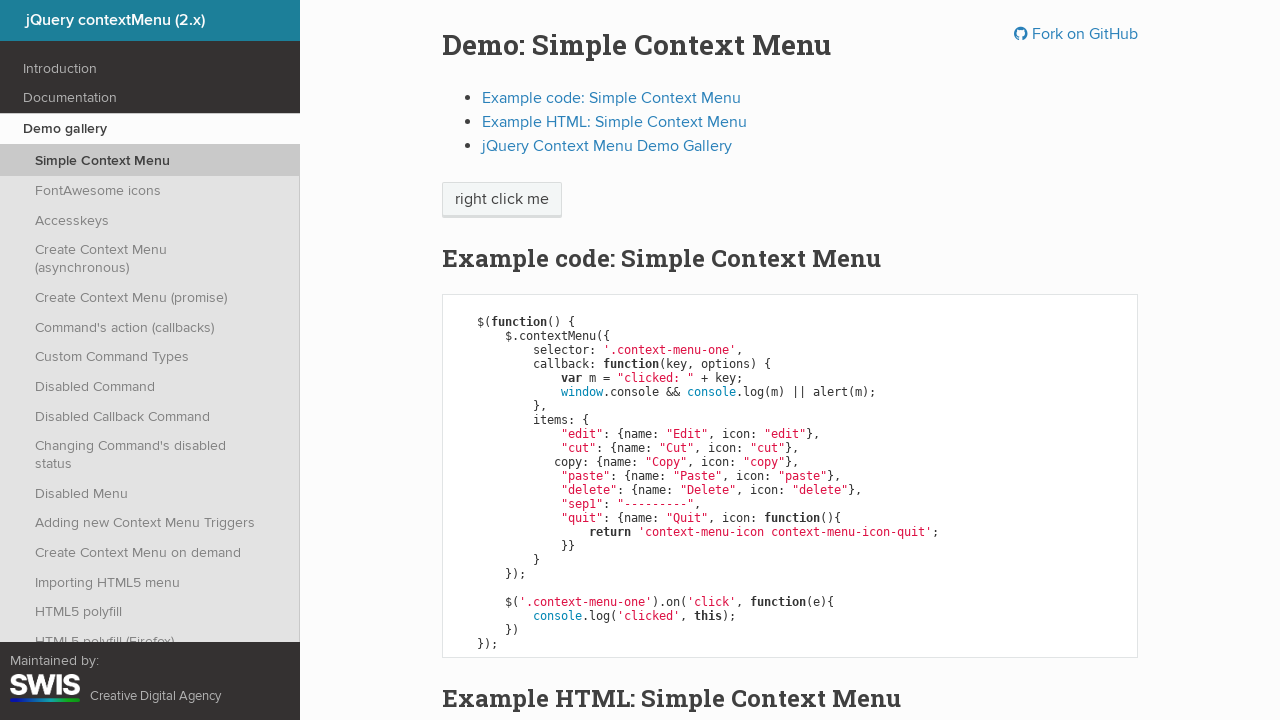

Performed right-click on context menu trigger button to display context menu at (502, 200) on xpath=//span[@class='context-menu-one btn btn-neutral']
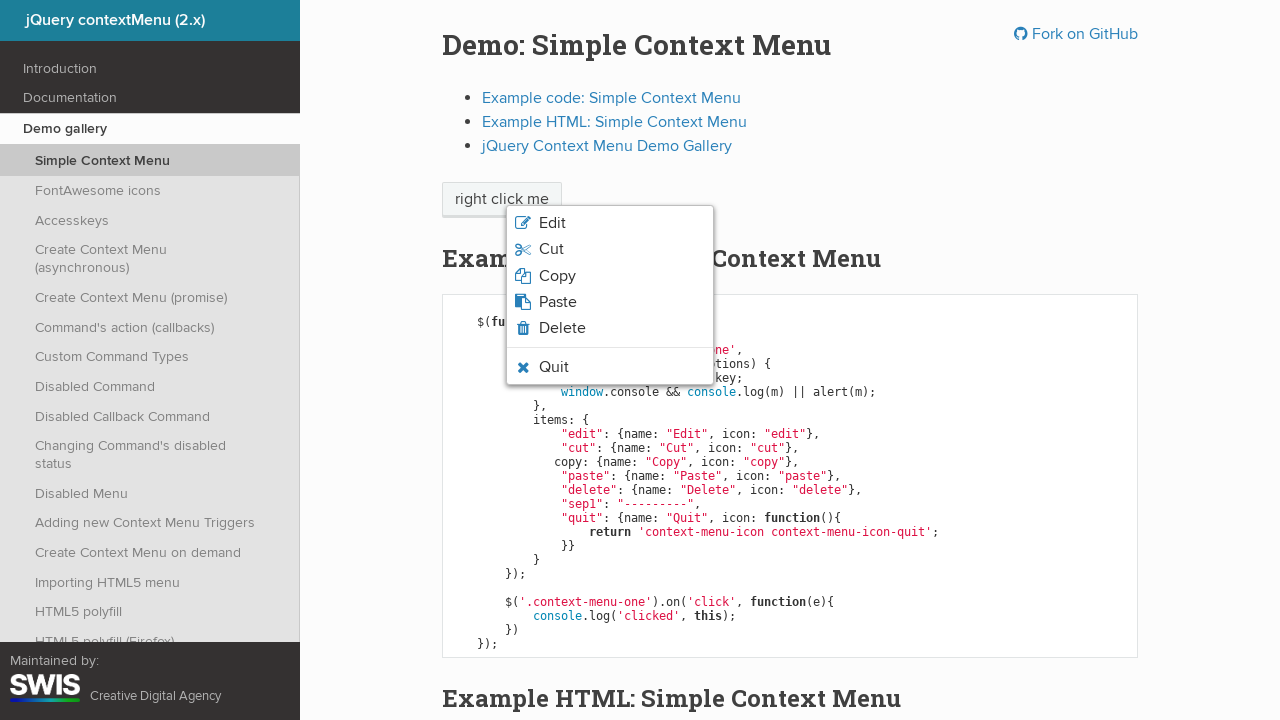

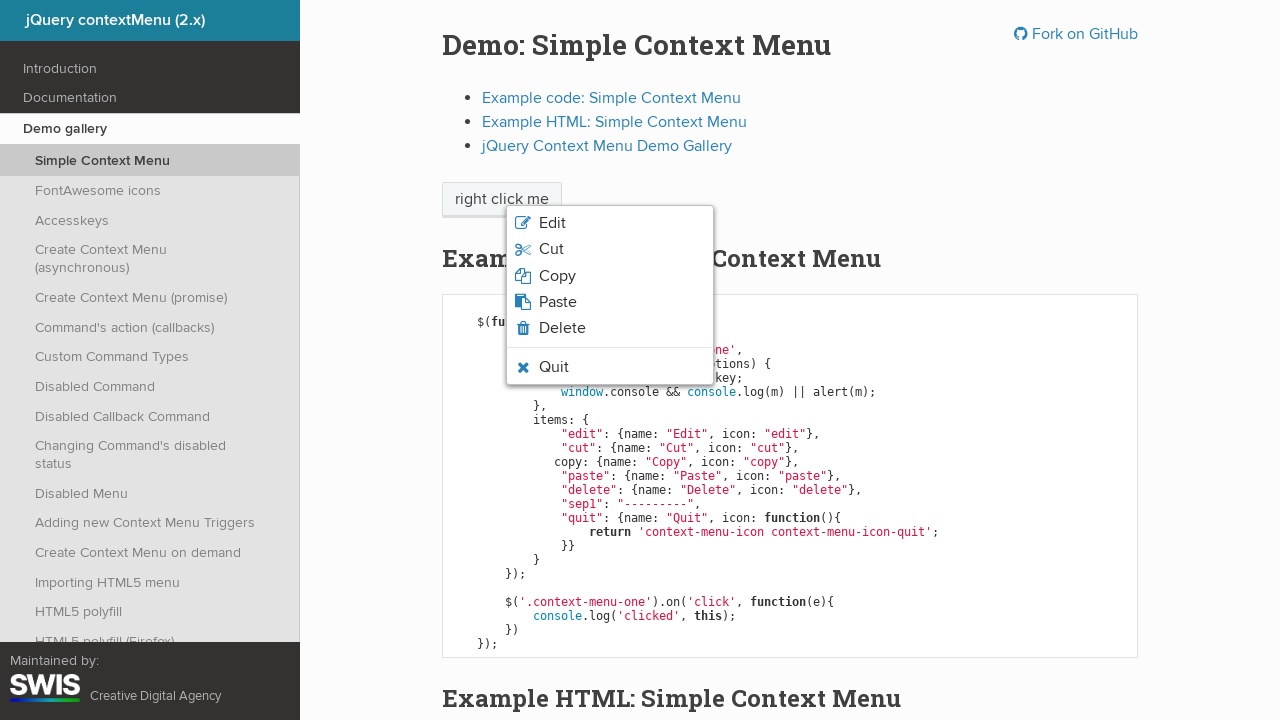